Tests radio button functionality by clicking on the "Hockey" radio button and verifying it becomes selected.

Starting URL: https://practice.cydeo.com/radio_buttons

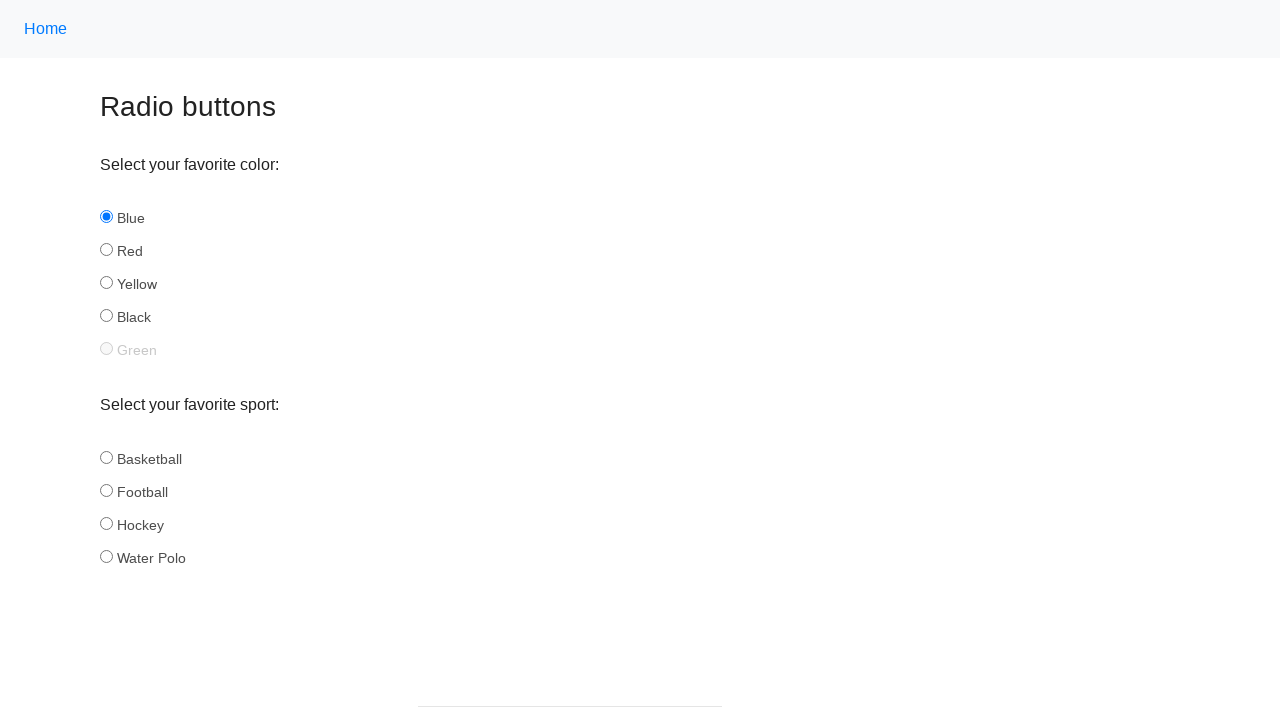

Clicked on the Hockey radio button at (106, 523) on input#hockey
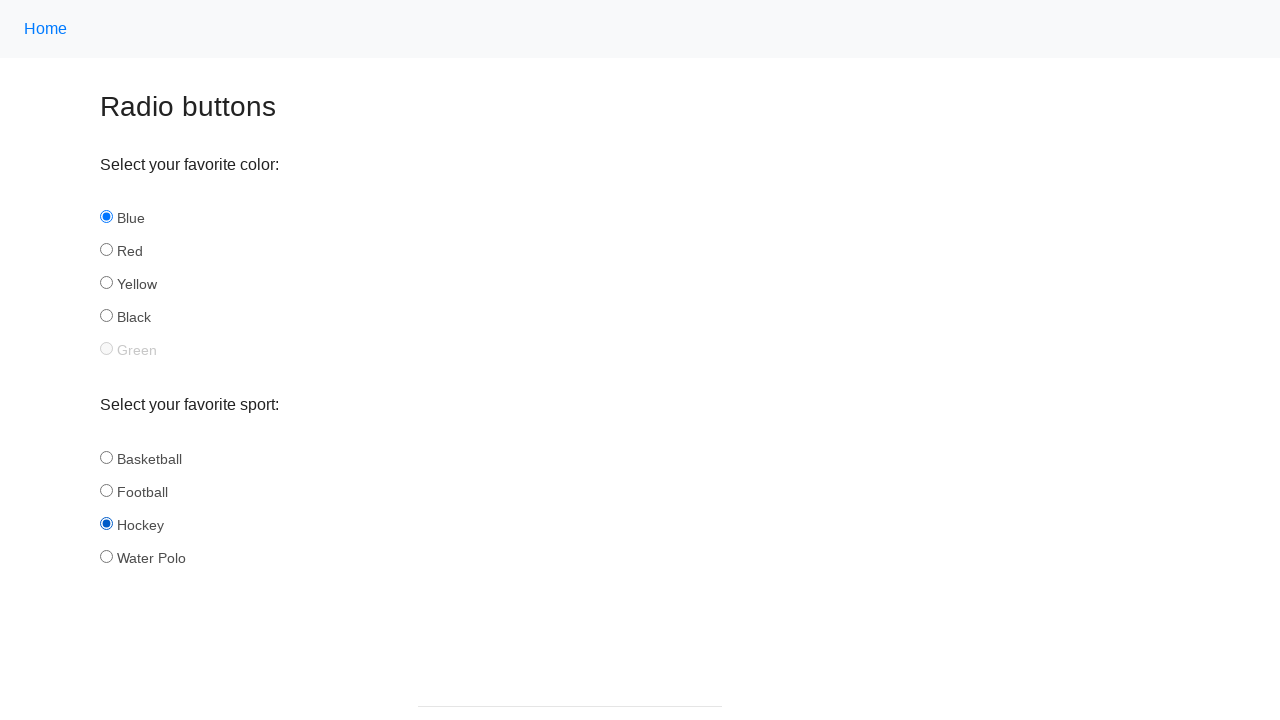

Verified that Hockey radio button is selected
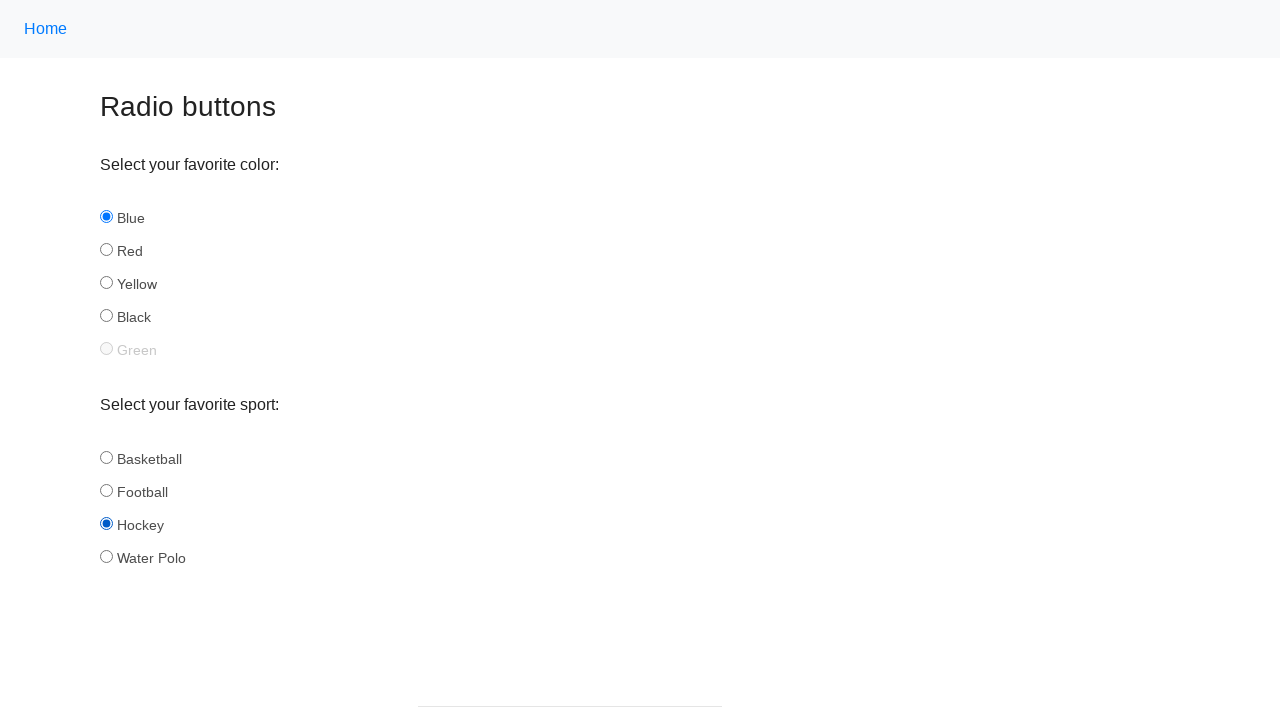

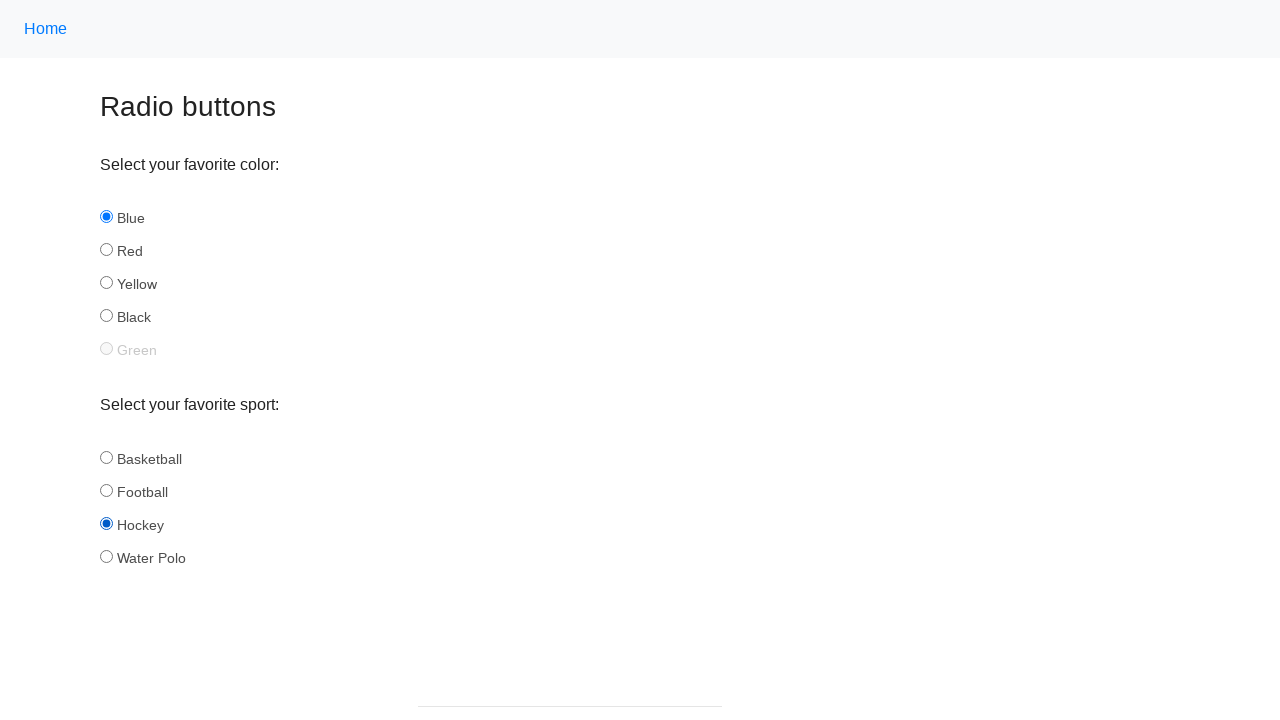